Tests hover functionality by hovering over three images and verifying that corresponding user information text appears

Starting URL: https://practice.cydeo.com/hovers

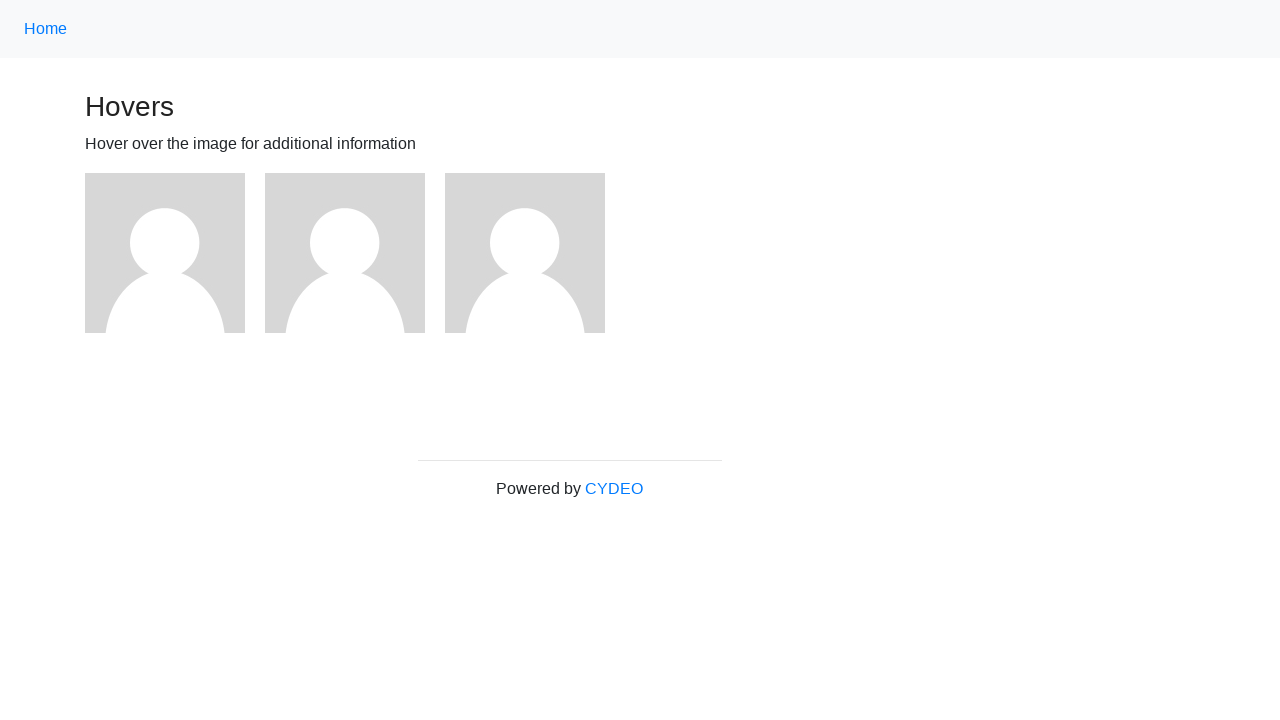

Hovered over image 1 at (165, 253) on (//img)[1]
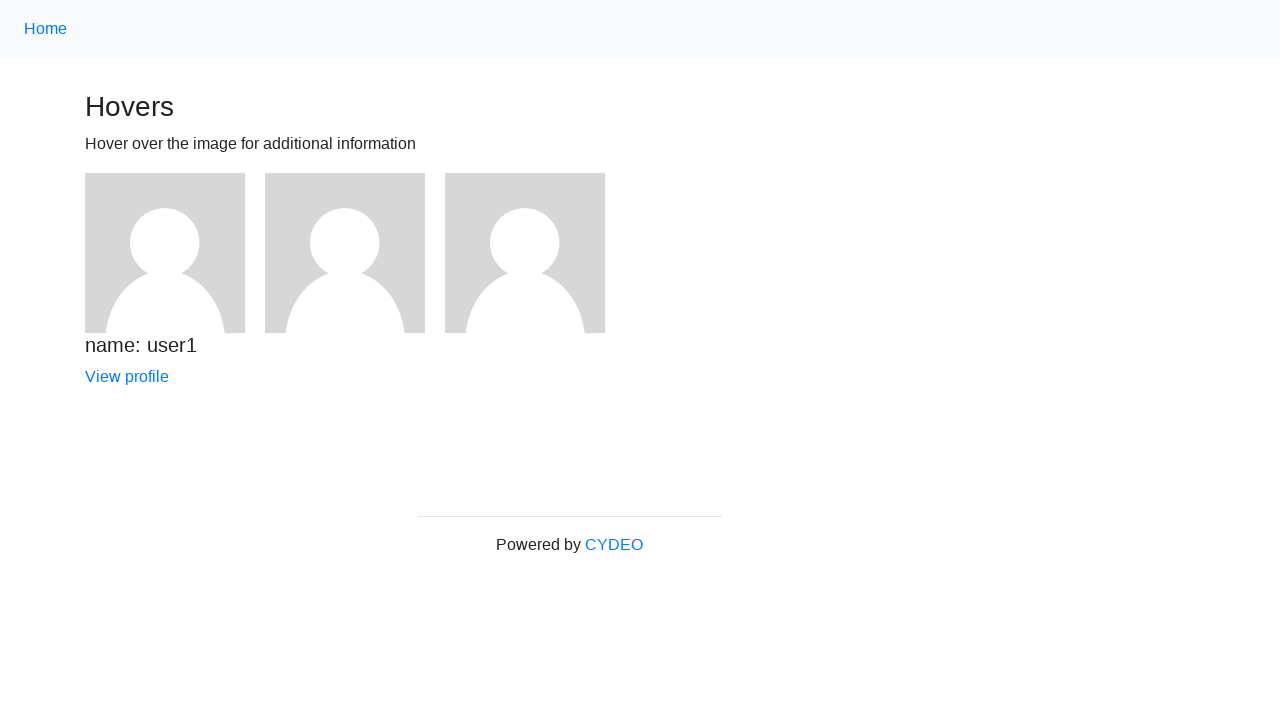

Verified user1 information text is visible
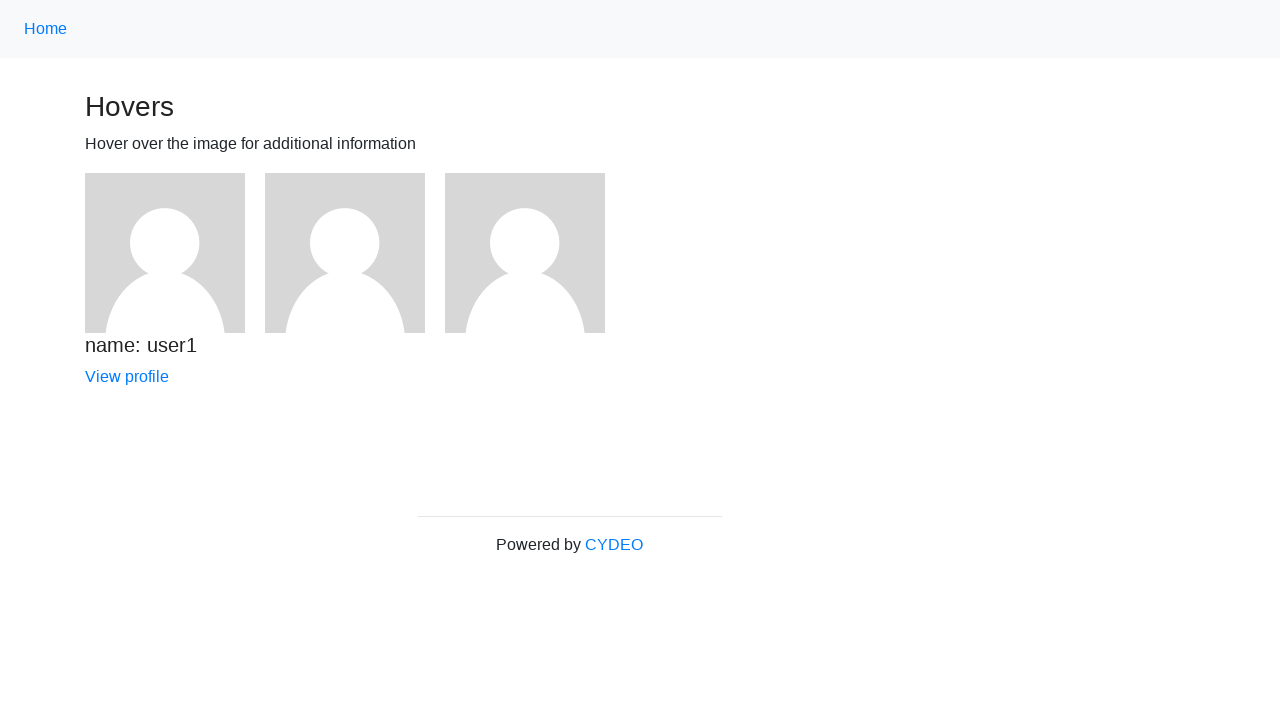

Hovered over image 2 at (345, 253) on (//img)[2]
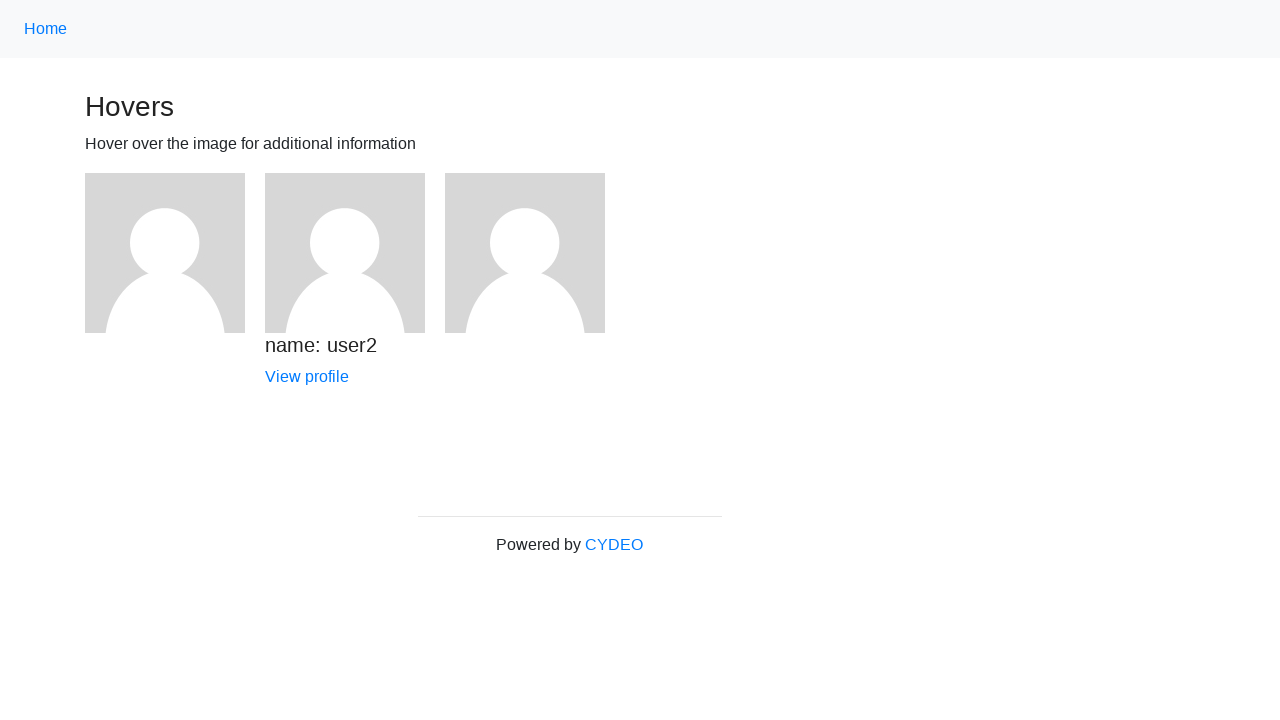

Verified user2 information text is visible
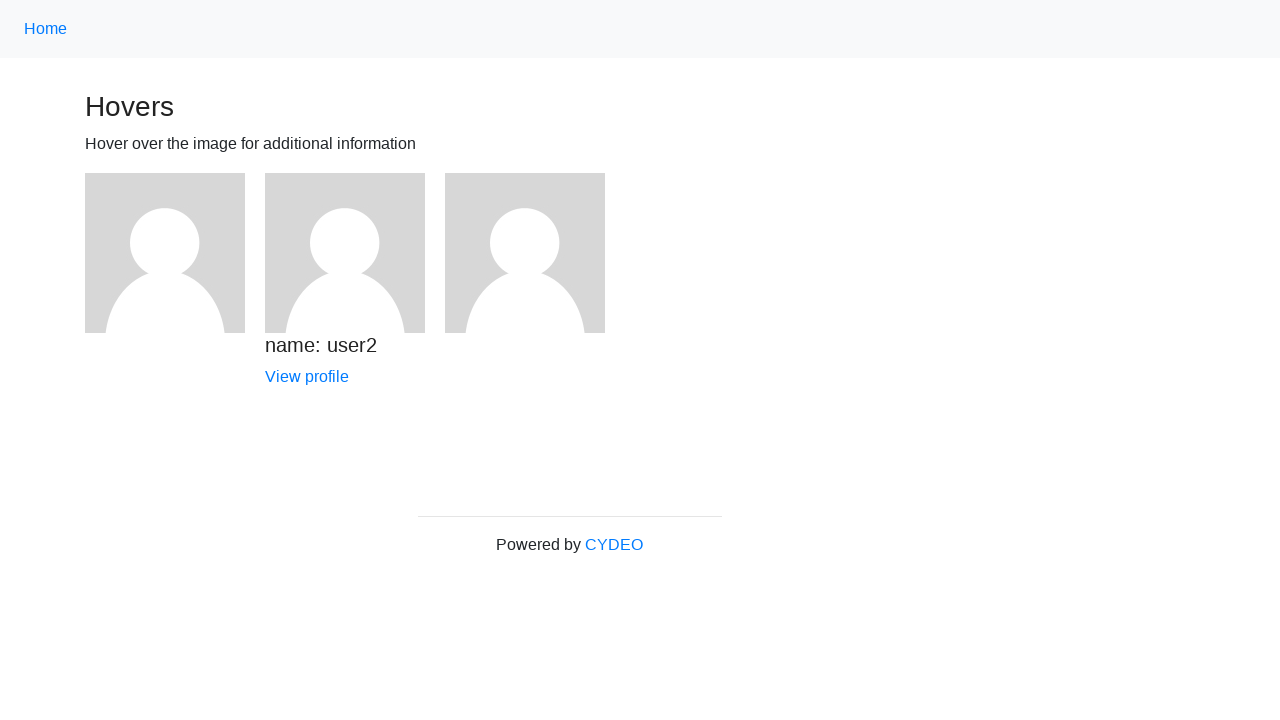

Hovered over image 3 at (525, 253) on (//img)[3]
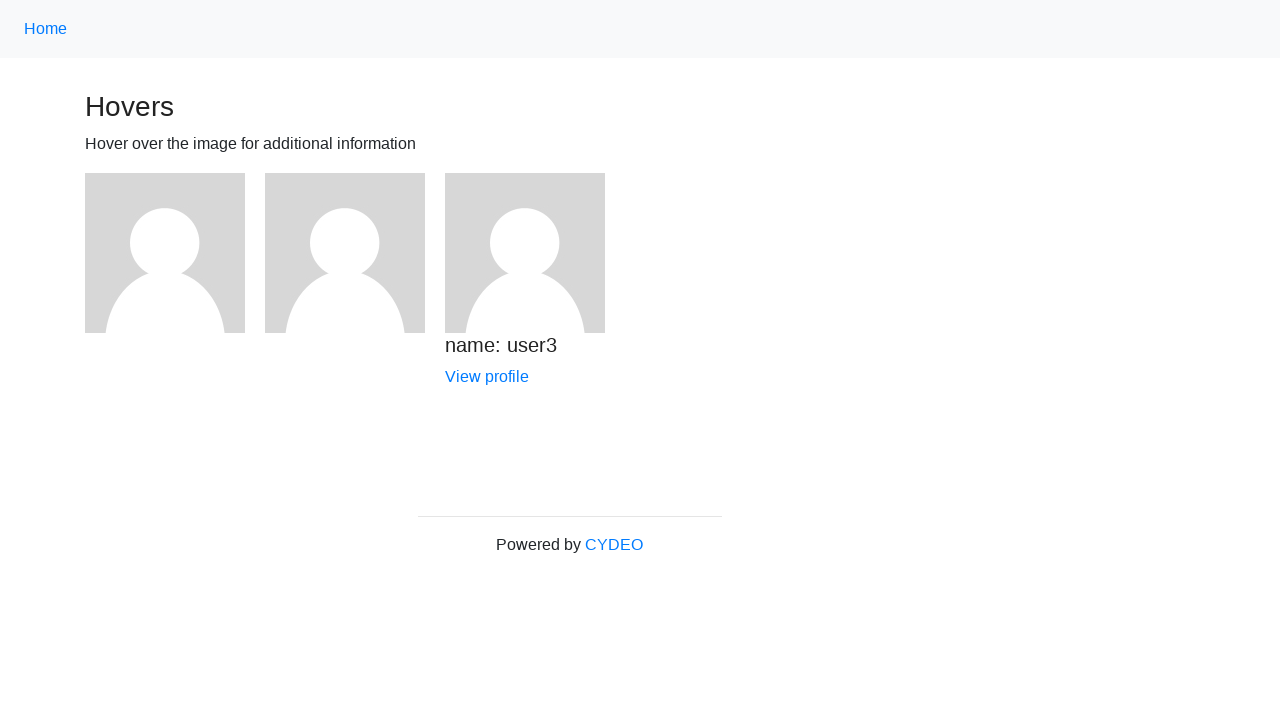

Verified user3 information text is visible
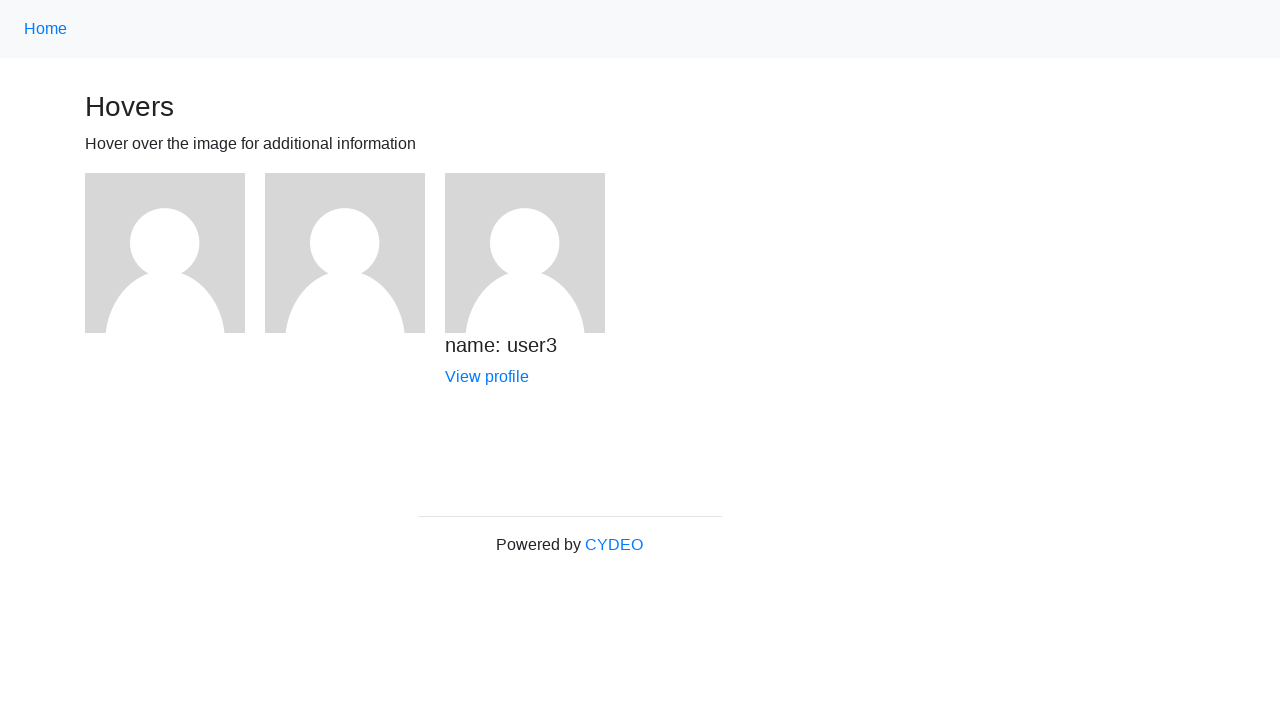

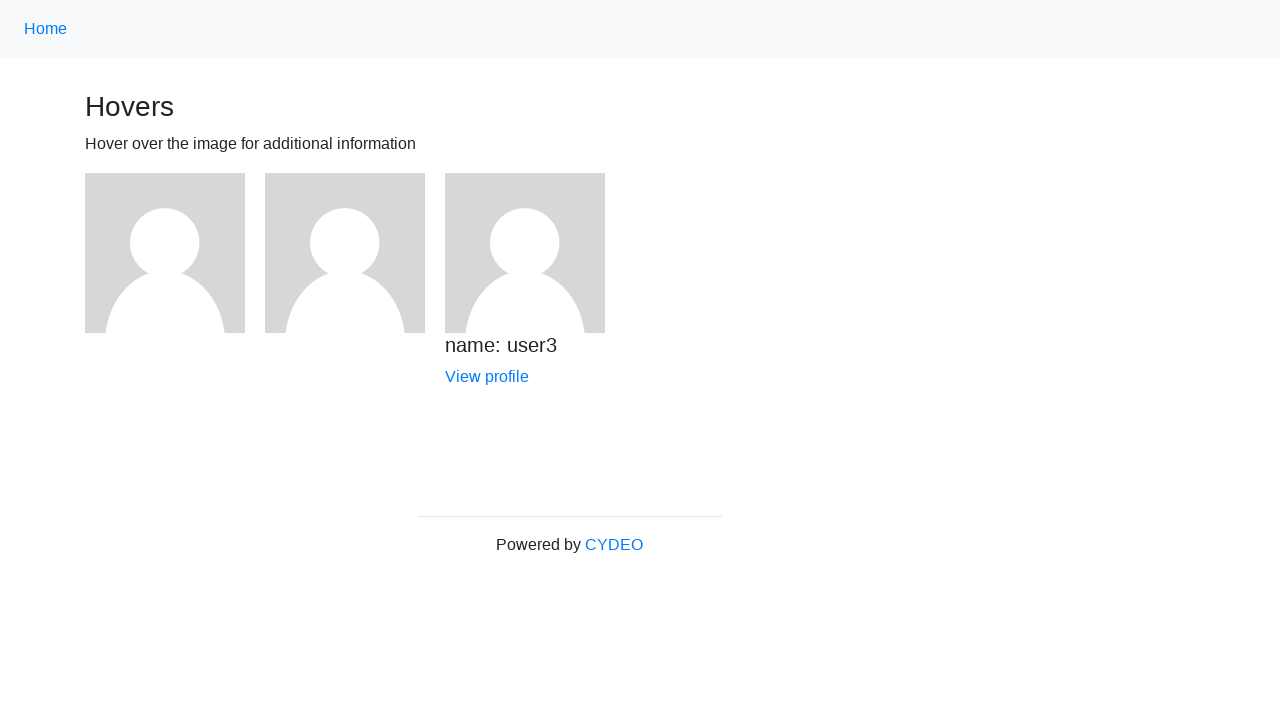